Tests sorting the Due column in ascending order on the second table using more semantic class-based selectors.

Starting URL: http://the-internet.herokuapp.com/tables

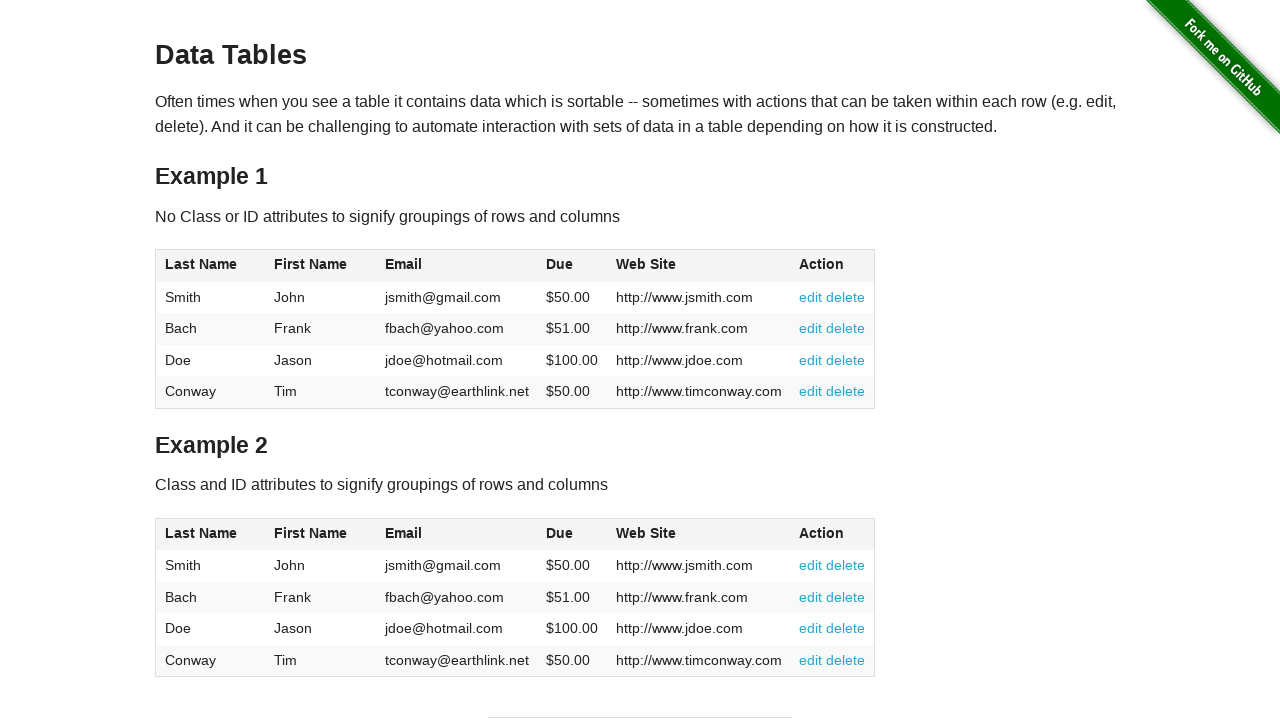

Clicked Due column header on table2 to sort in ascending order at (560, 533) on #table2 thead .dues
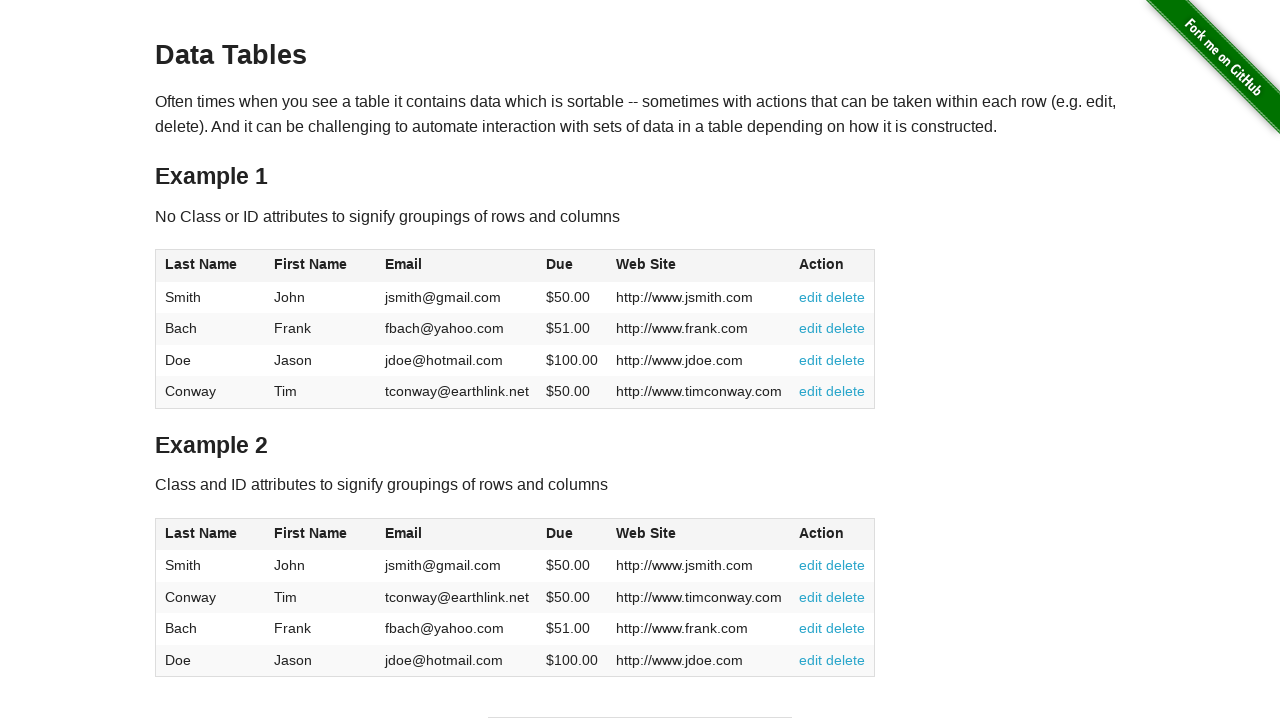

Due column data loaded in table2 tbody
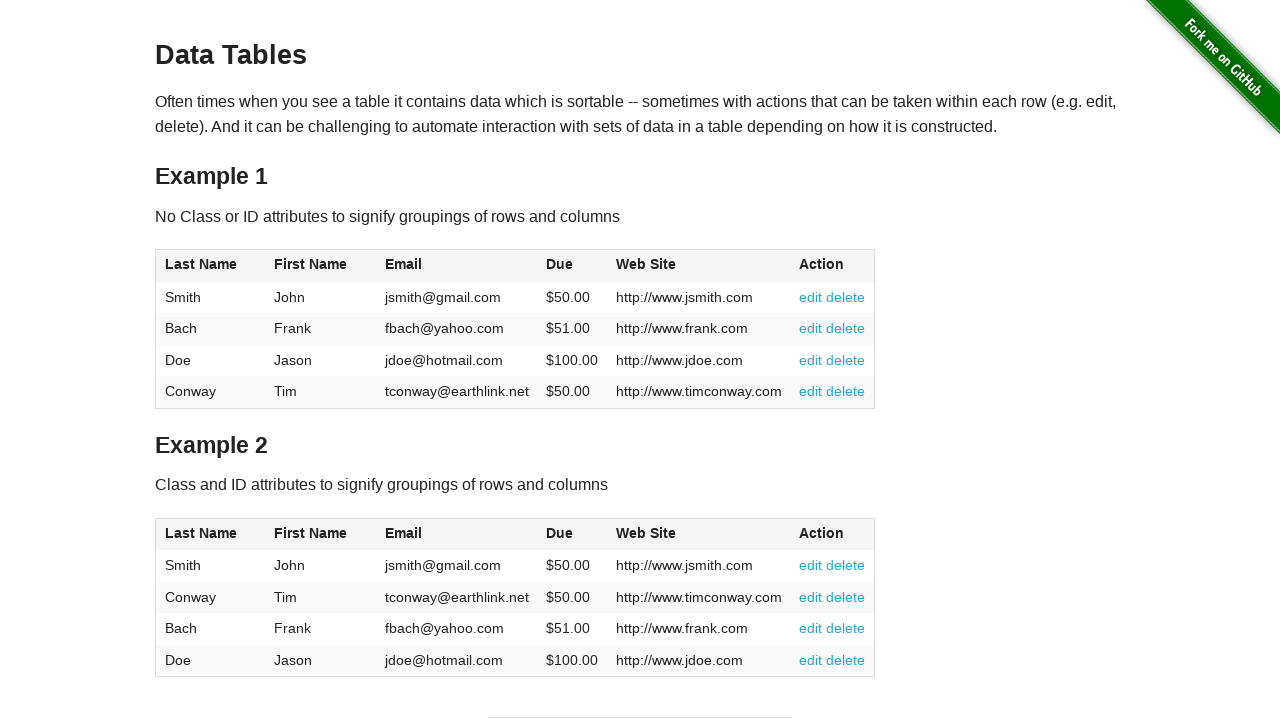

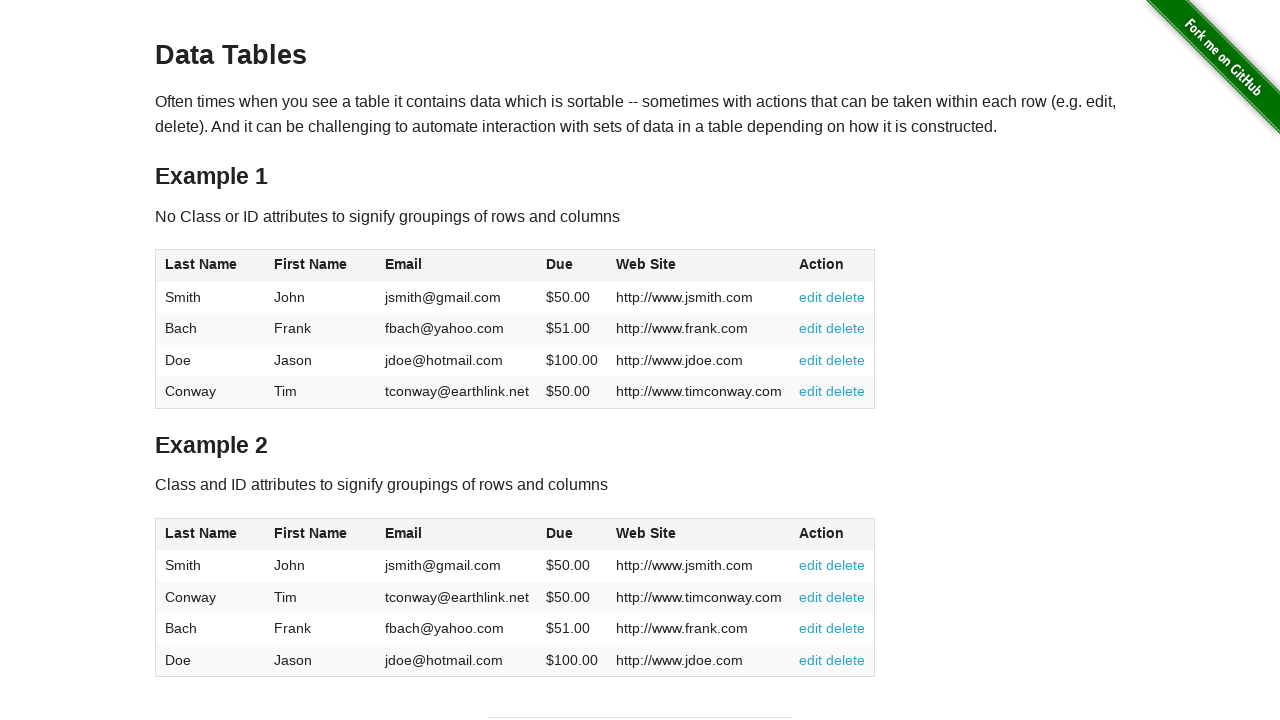